Tests user registration form by filling in personal details including first name, last name, address, email, phone number, and selecting gender

Starting URL: https://dev.automationtesting.in/form

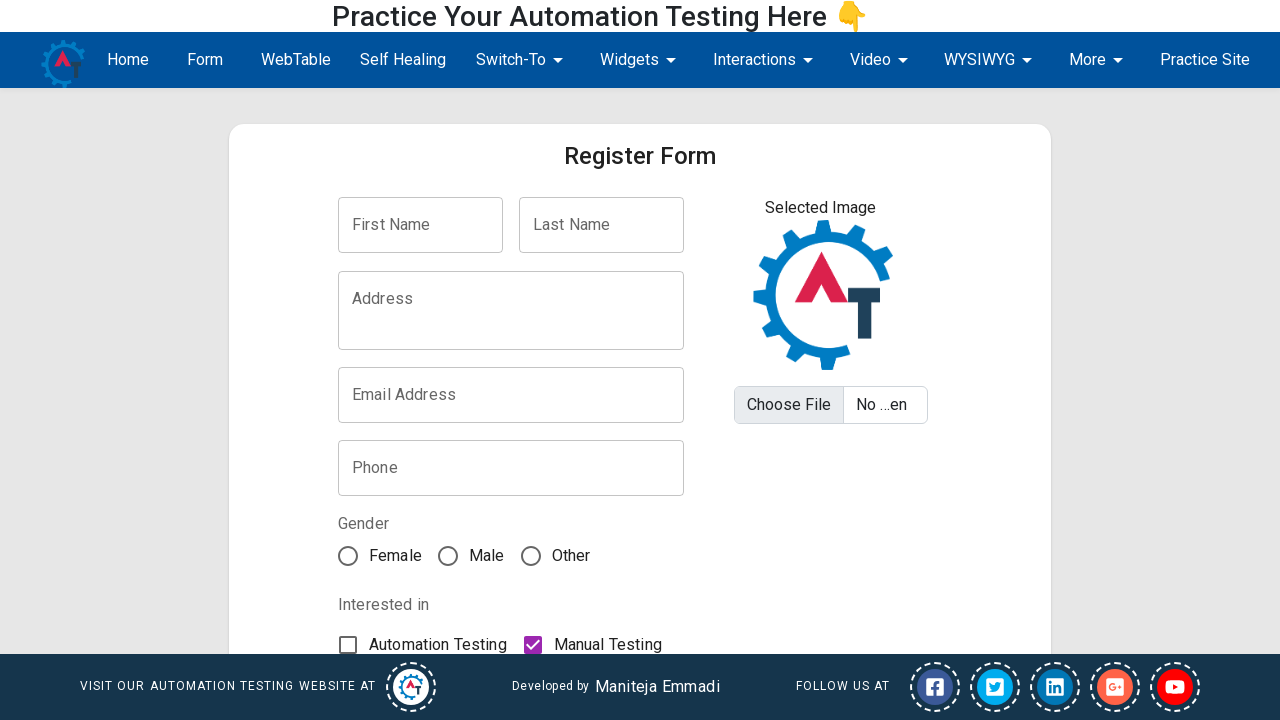

Filled first name field with 'John' on input[name='firstName'], input#firstName, input[placeholder*='First']
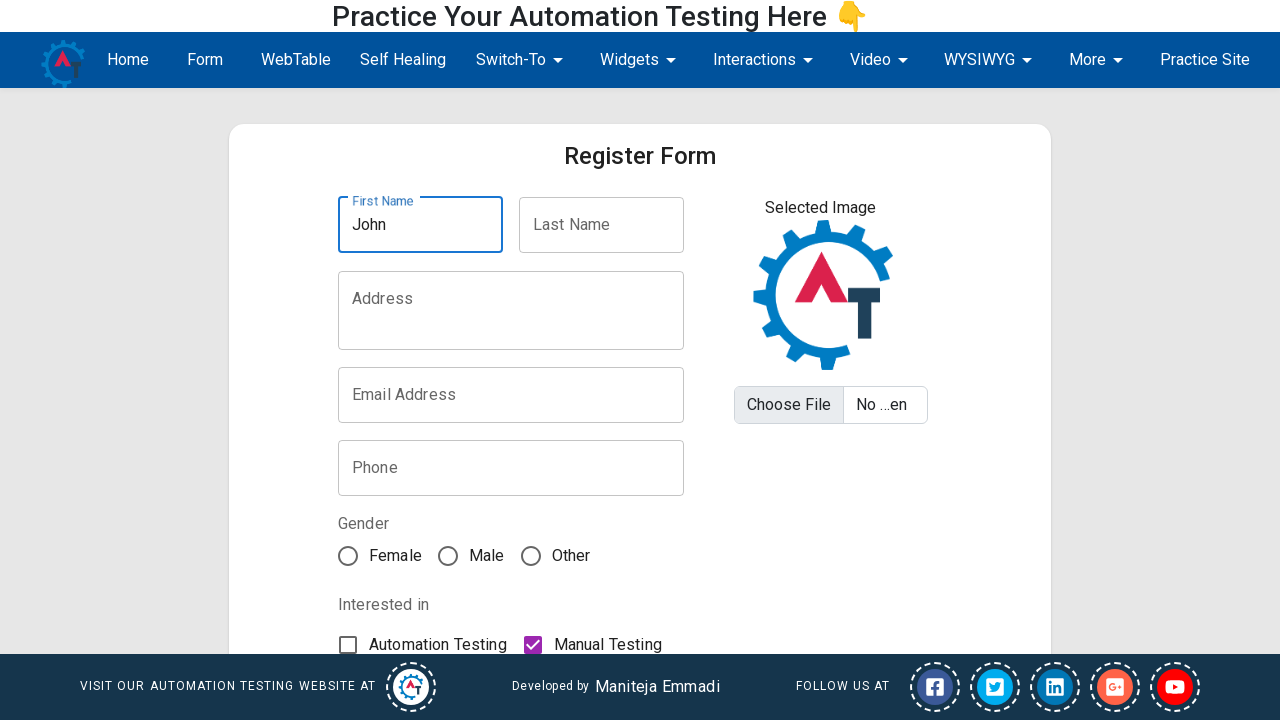

Filled last name field with 'Smith' on input[name='lastName'], input#lastName, input[placeholder*='Last']
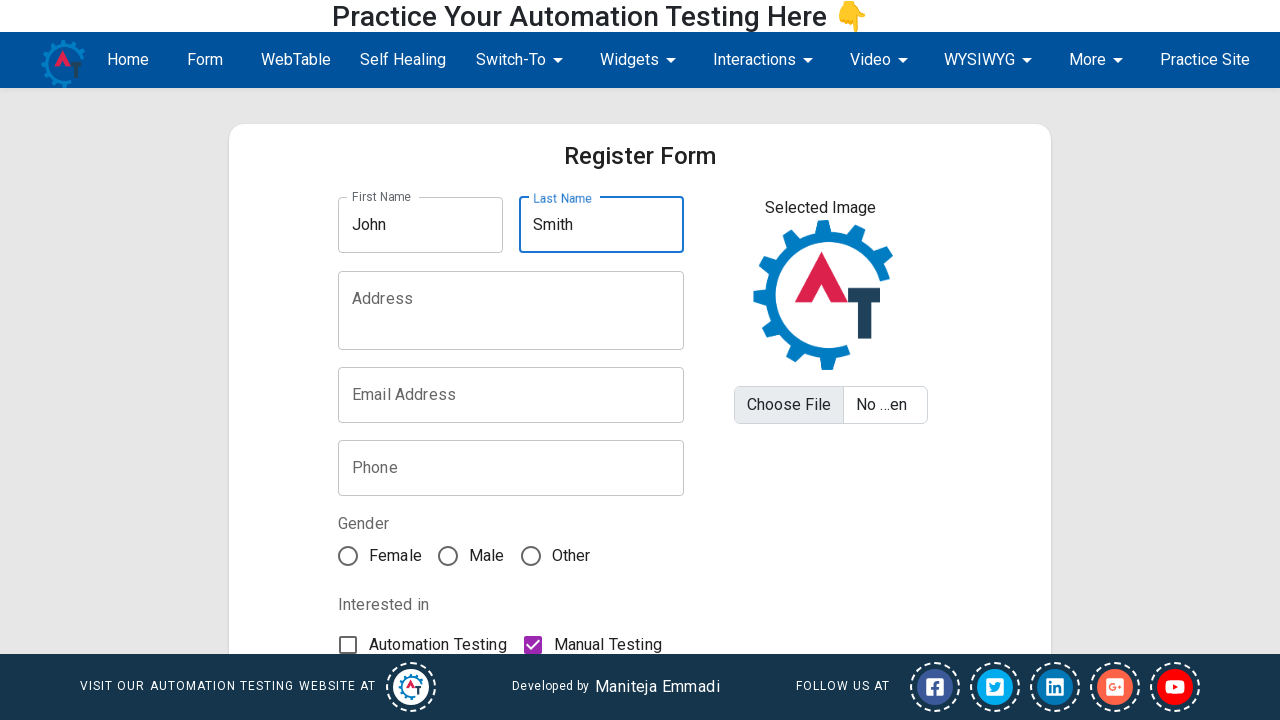

Filled address field with '123 Main Street, Suite 456' on input[name='address'], textarea[name='address'], input#address
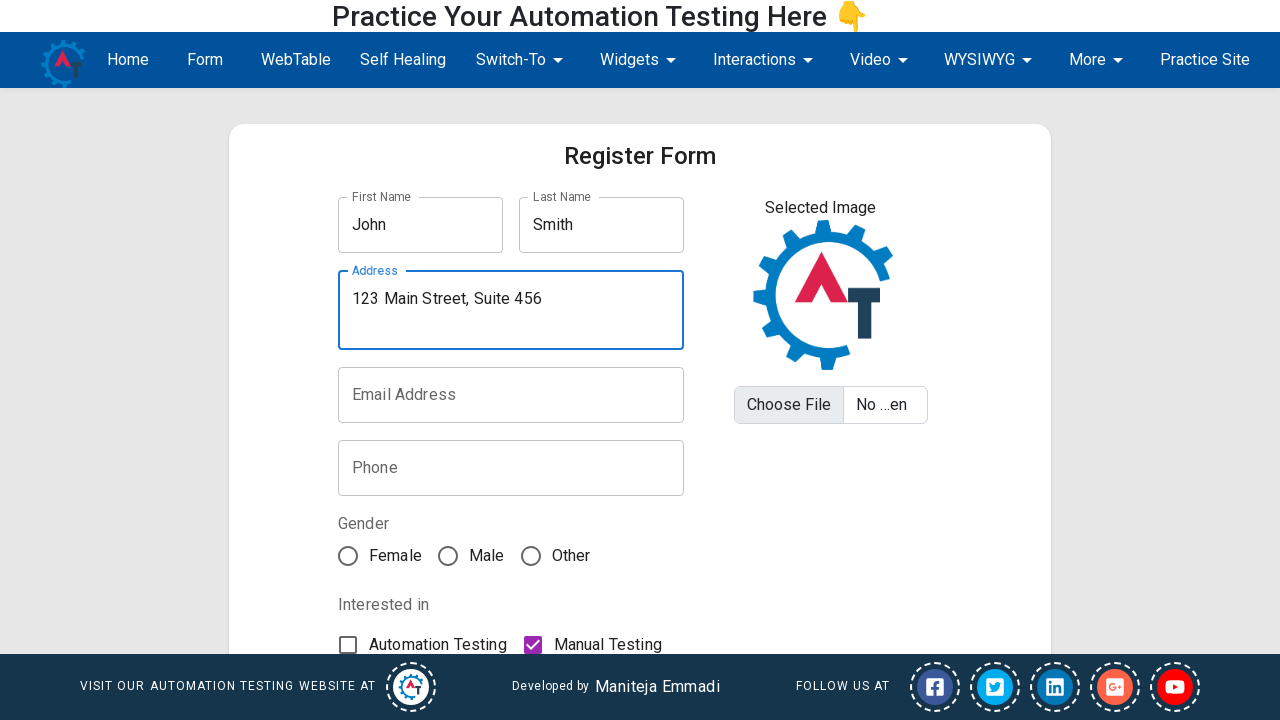

Filled email field with 'john.smith@example.com' on input[name='email'], input#email, input[type='email']
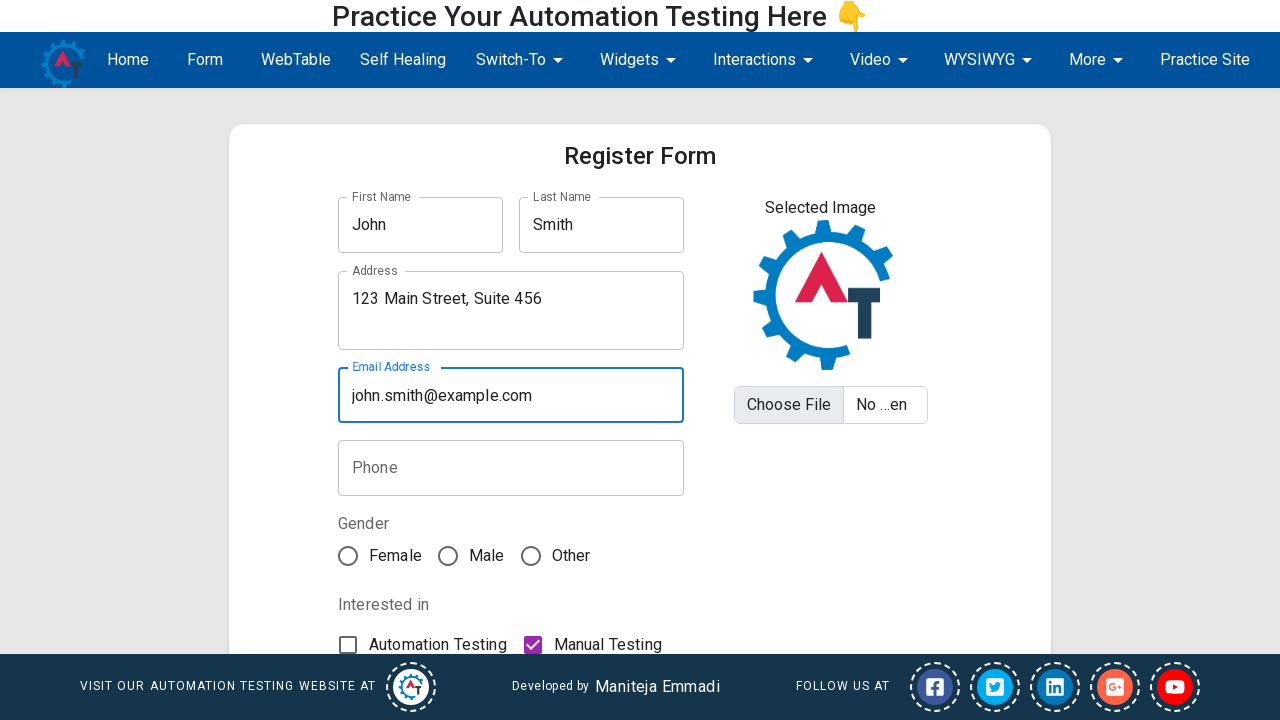

Filled phone field with '5551234567' on input[name='phone'], input#phone, input[type='tel']
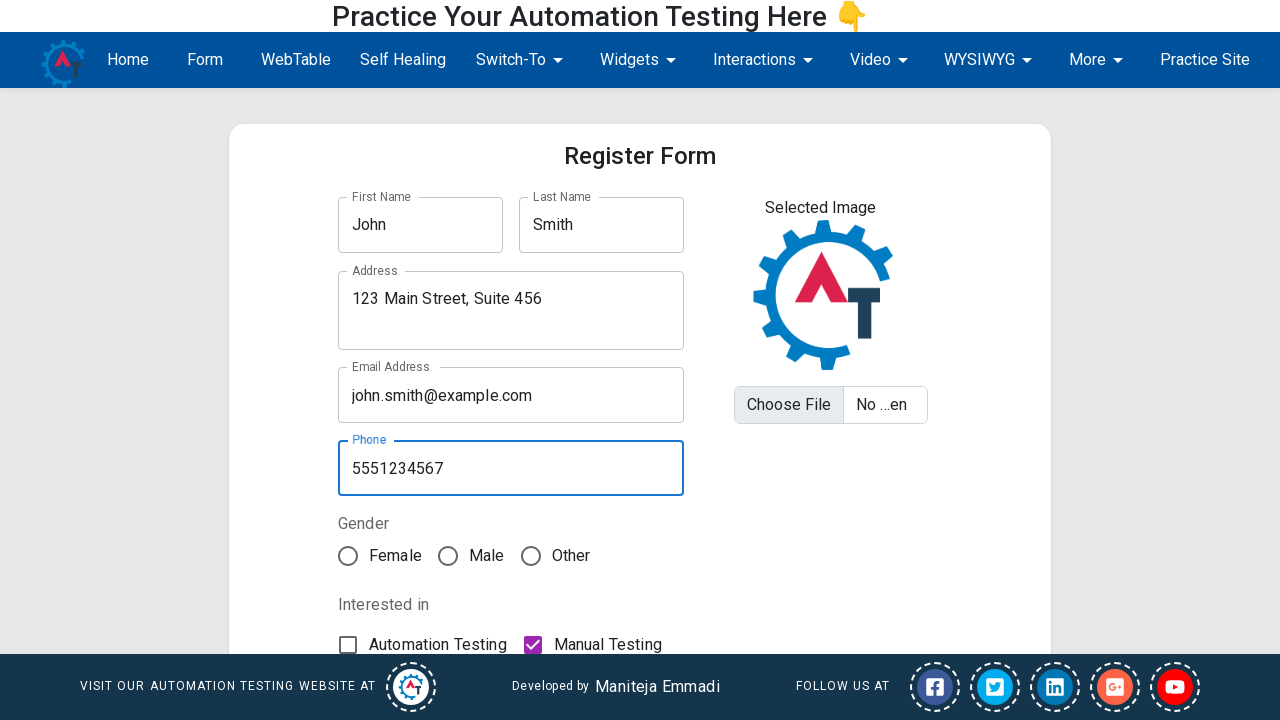

Selected 'Male' gender using radio button at (448, 556) on input[type='radio'][value='Male'], input[name='gender'][value='Male']
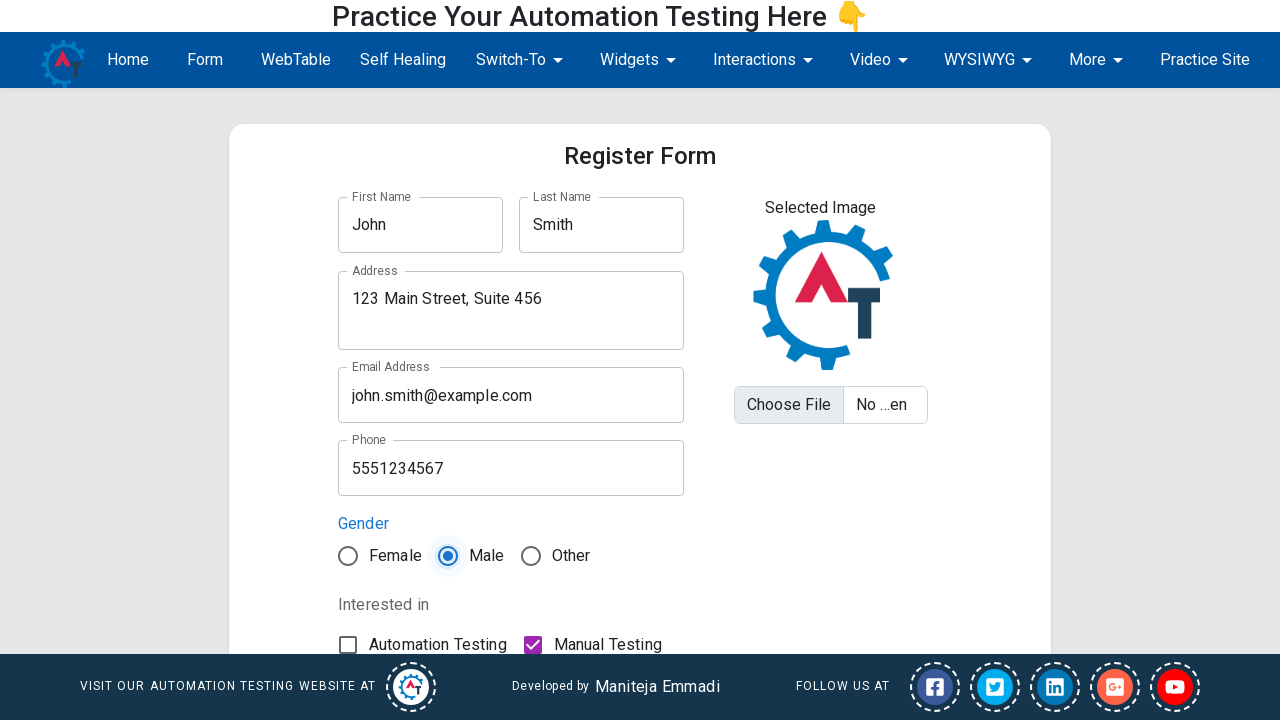

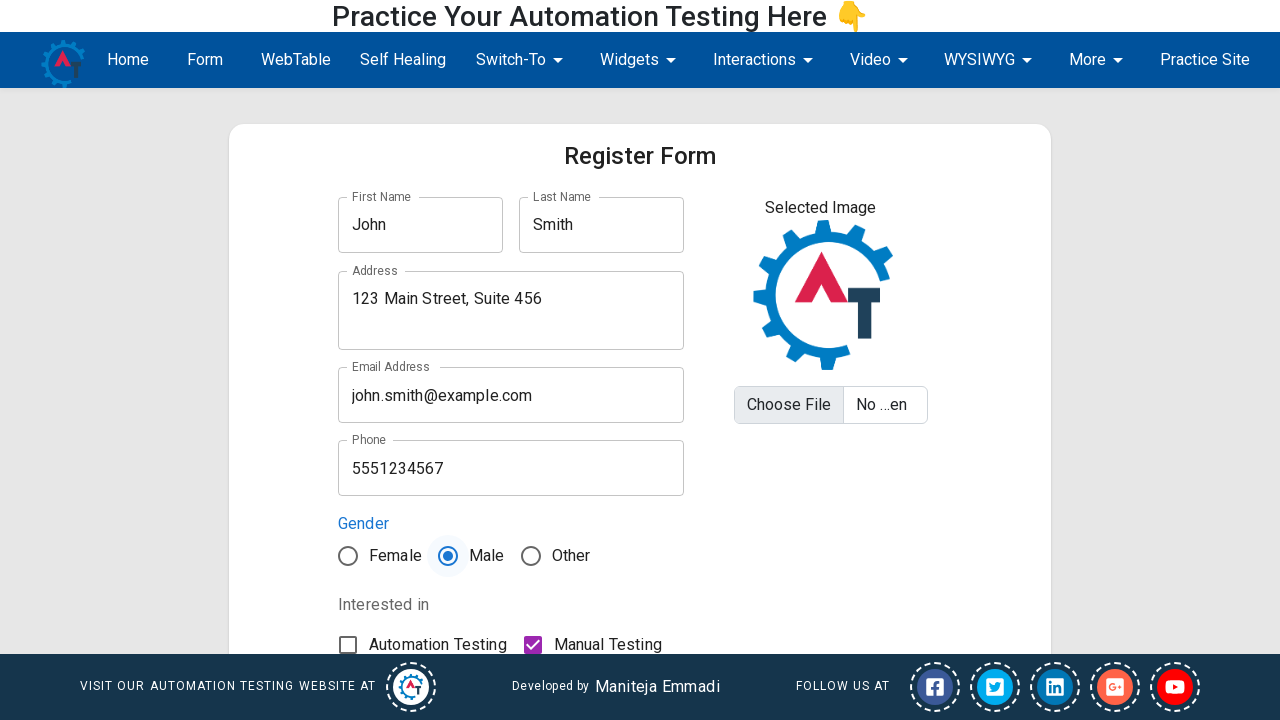